Hovers over Verticals menu and then hovers over the Trading submenu category

Starting URL: https://www.tranktechnologies.com/

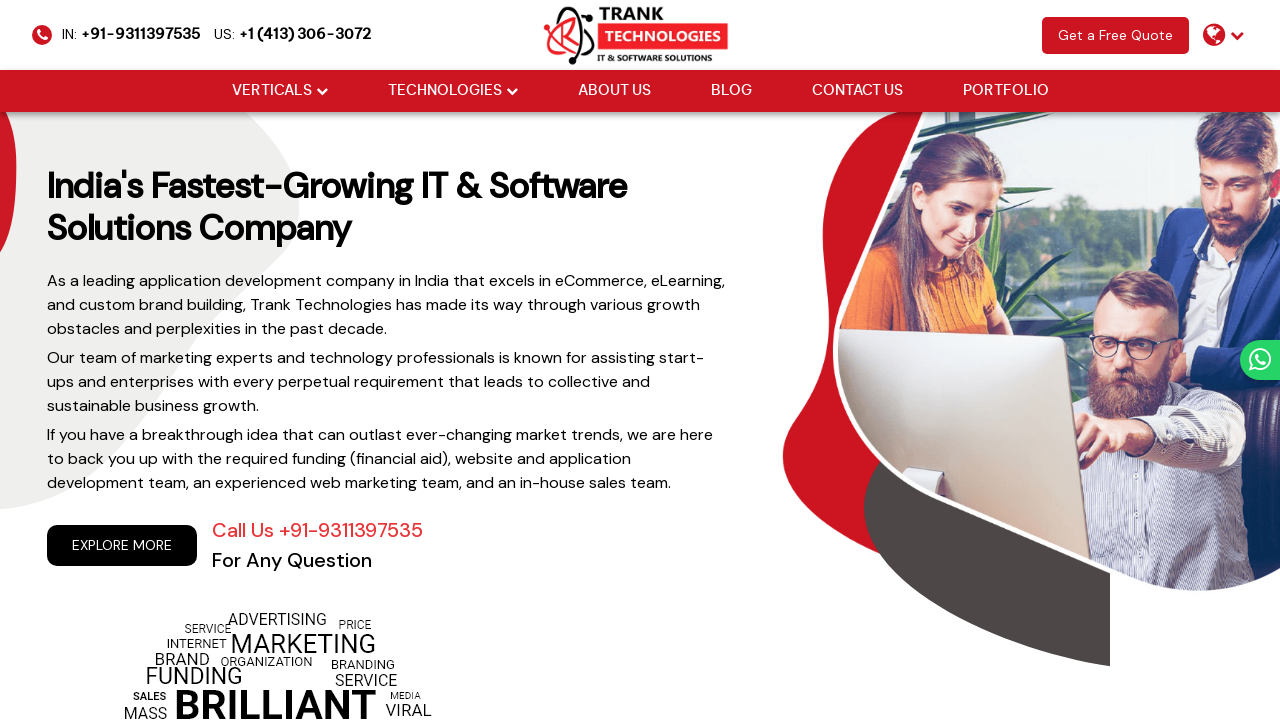

Navigated to https://www.tranktechnologies.com/
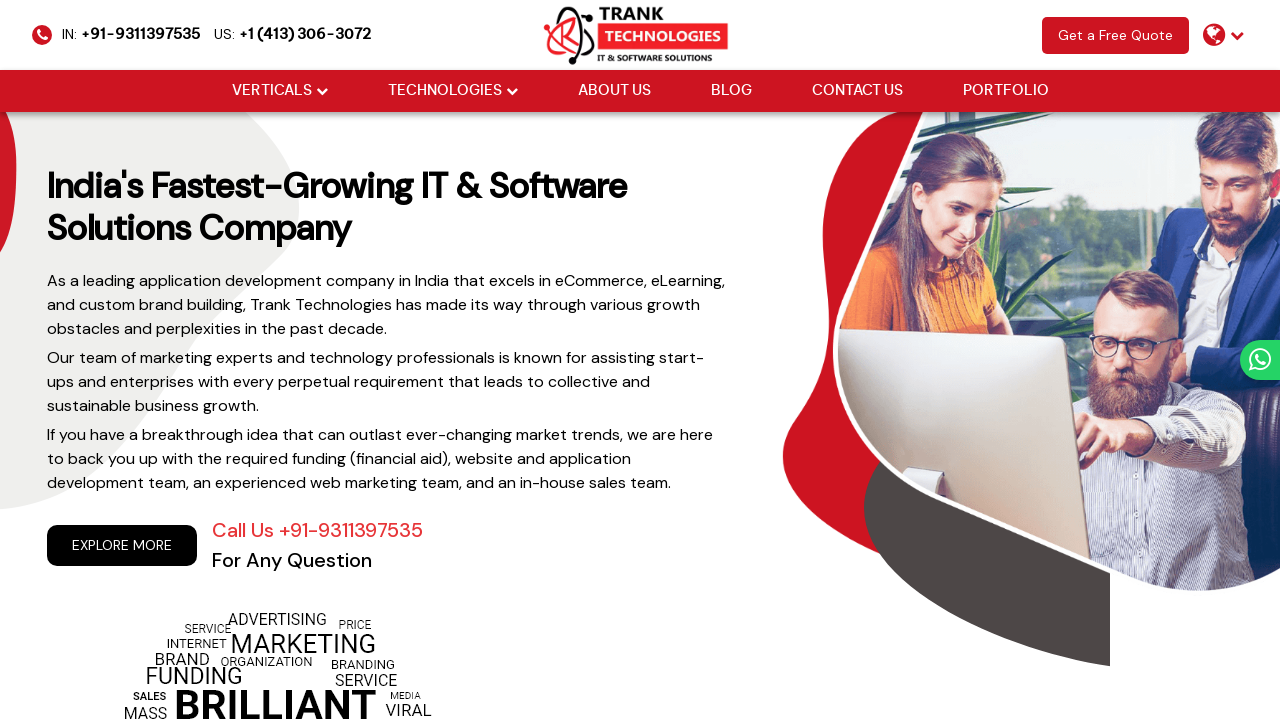

Hovered over Verticals menu at (272, 91) on xpath=//li[@class='drop_down']//a[@href='#'][normalize-space()='Verticals']
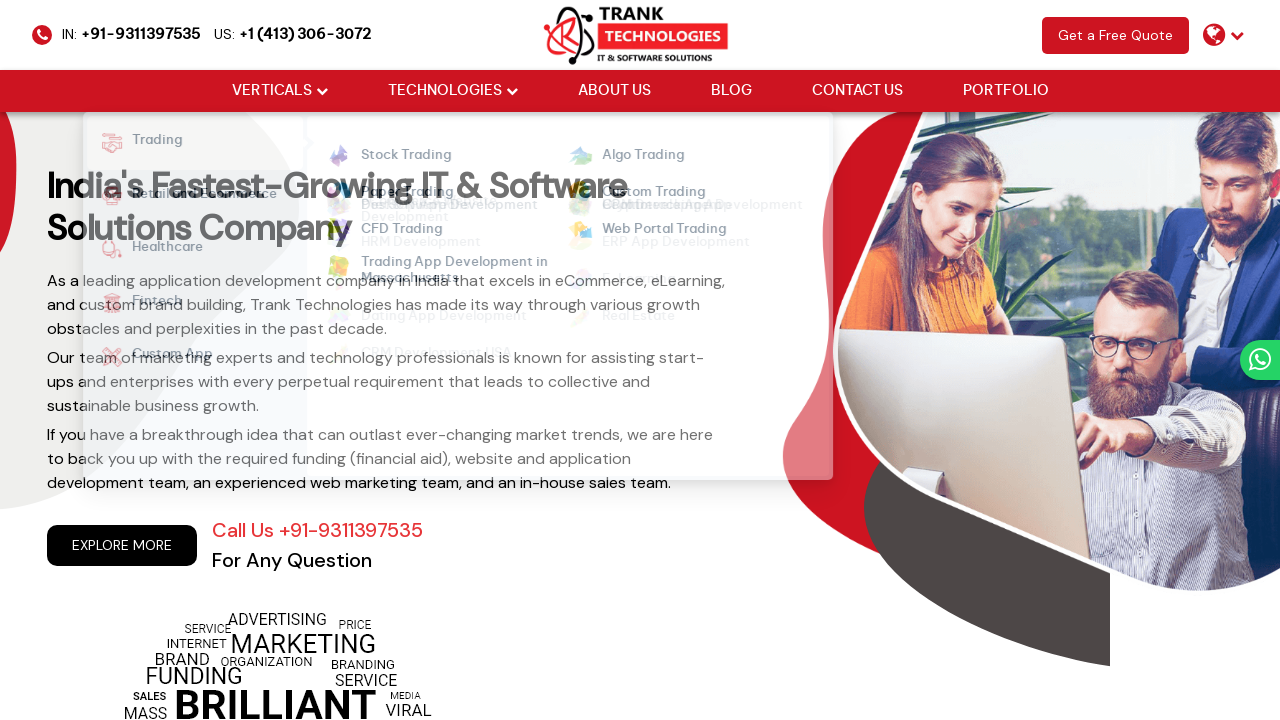

Hovered over Trading submenu category at (146, 143) on xpath=//strong[normalize-space()='Trading']
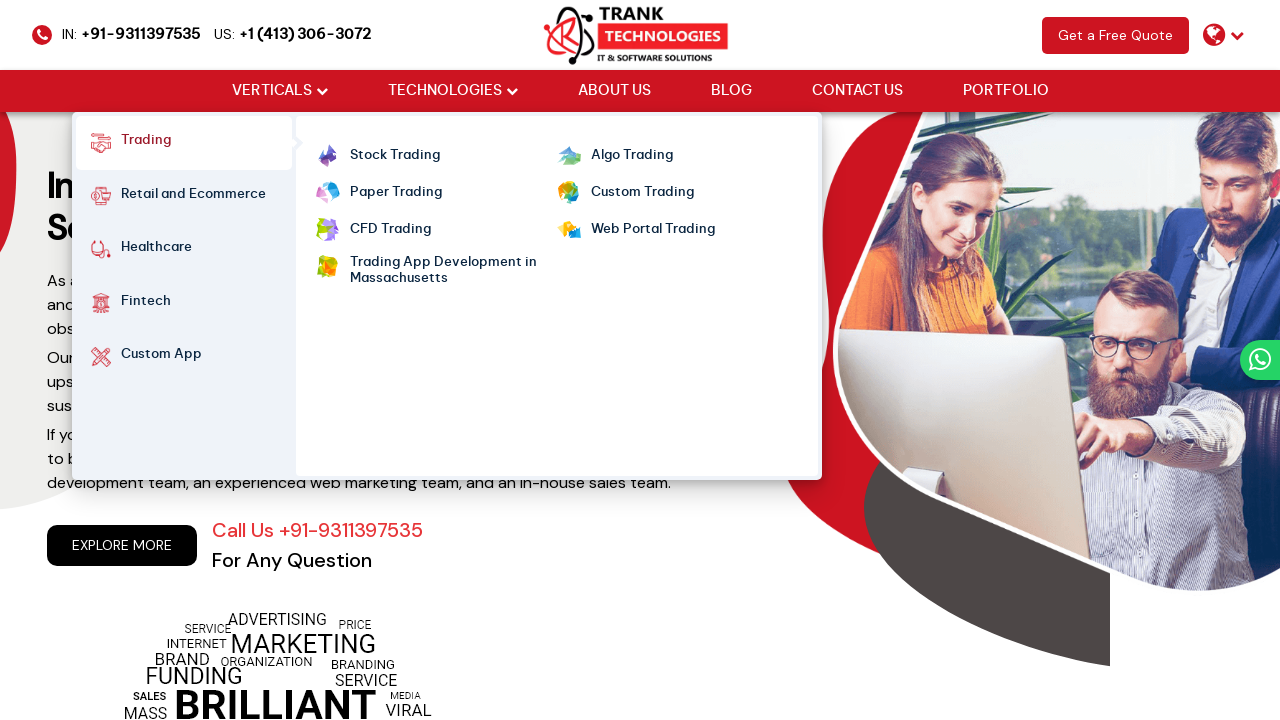

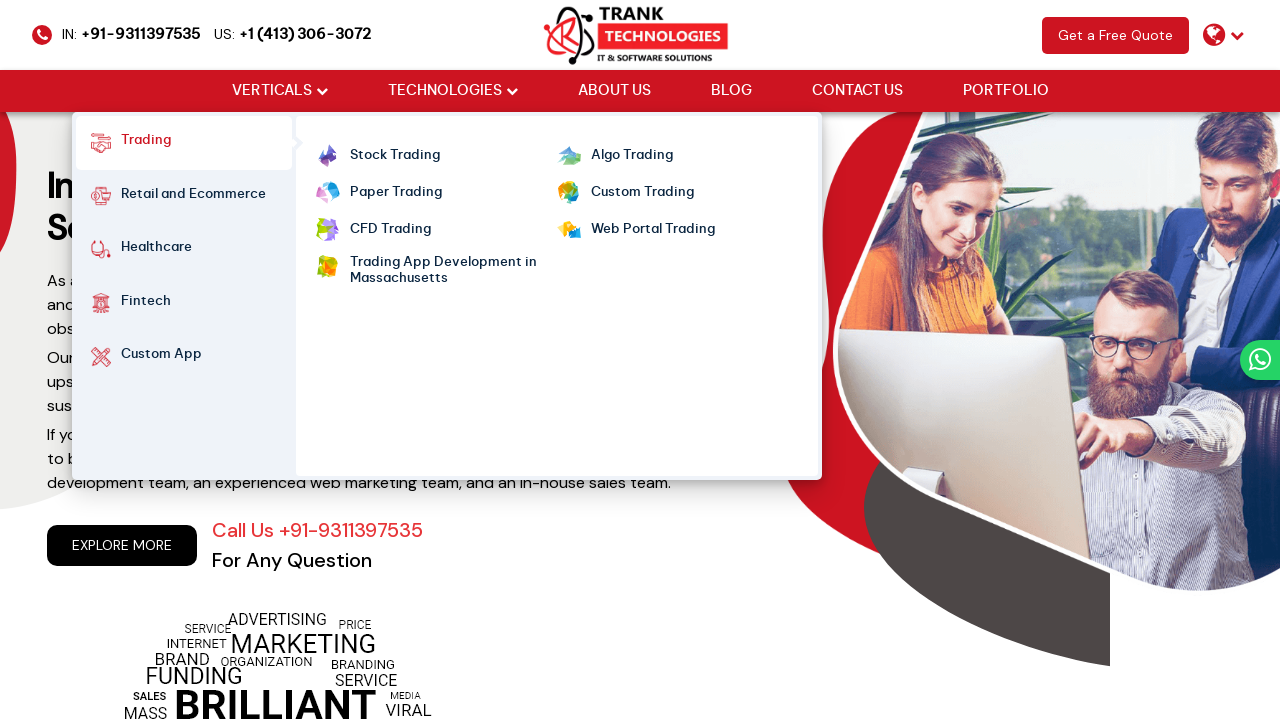